Tests all types of JavaScript alerts (simple alert, confirm, and prompt) and verifies the results

Starting URL: https://the-internet.herokuapp.com/javascript_alerts

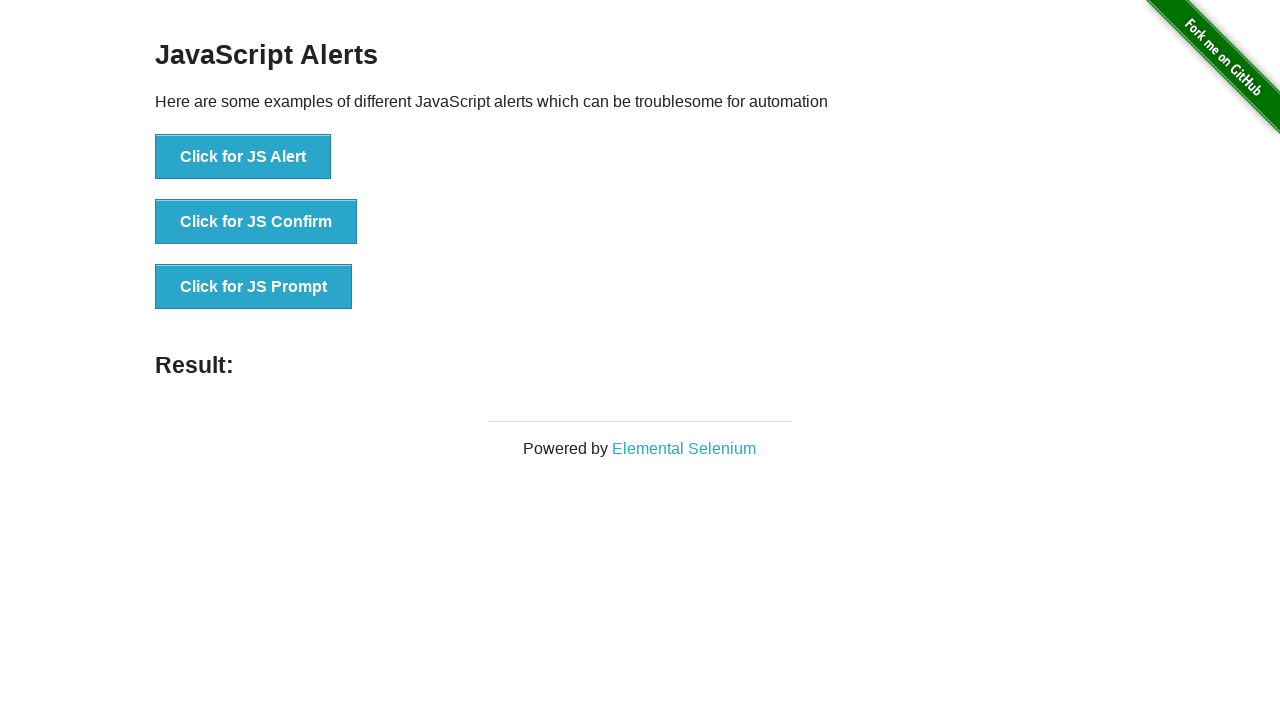

Clicked JS Alert button at (243, 157) on button[onclick='jsAlert()']
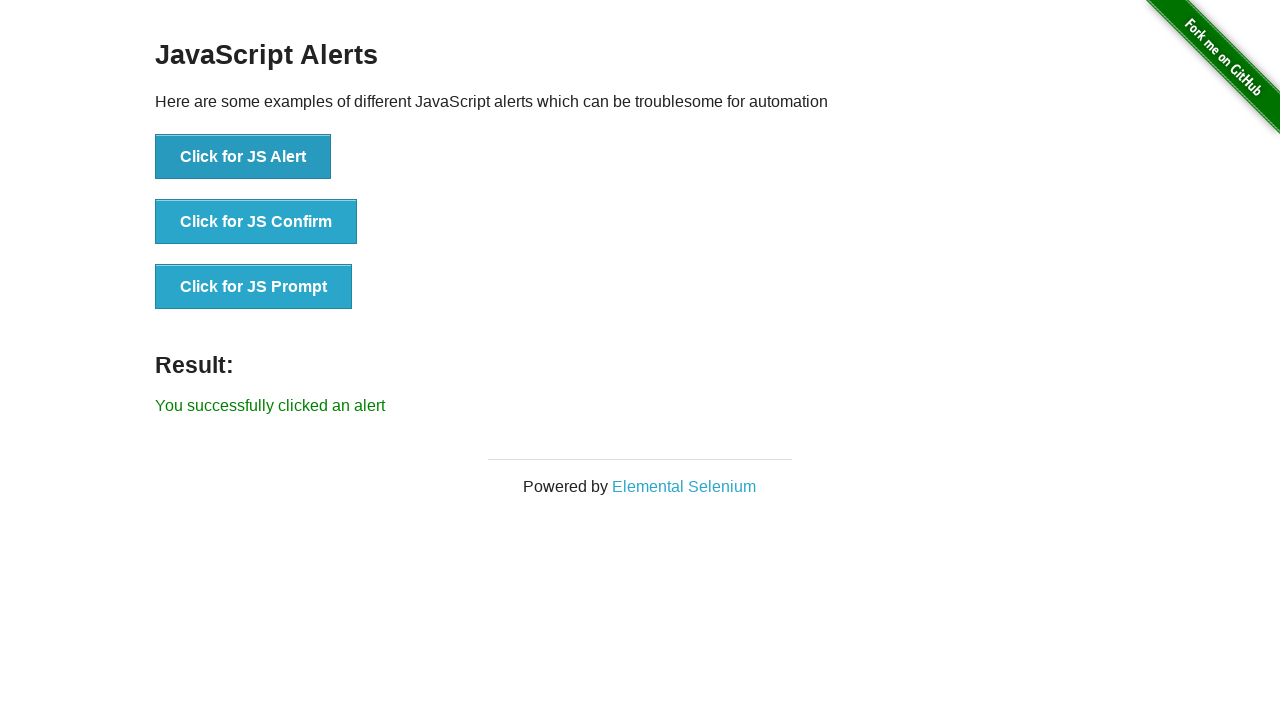

Set up dialog handler to accept alert
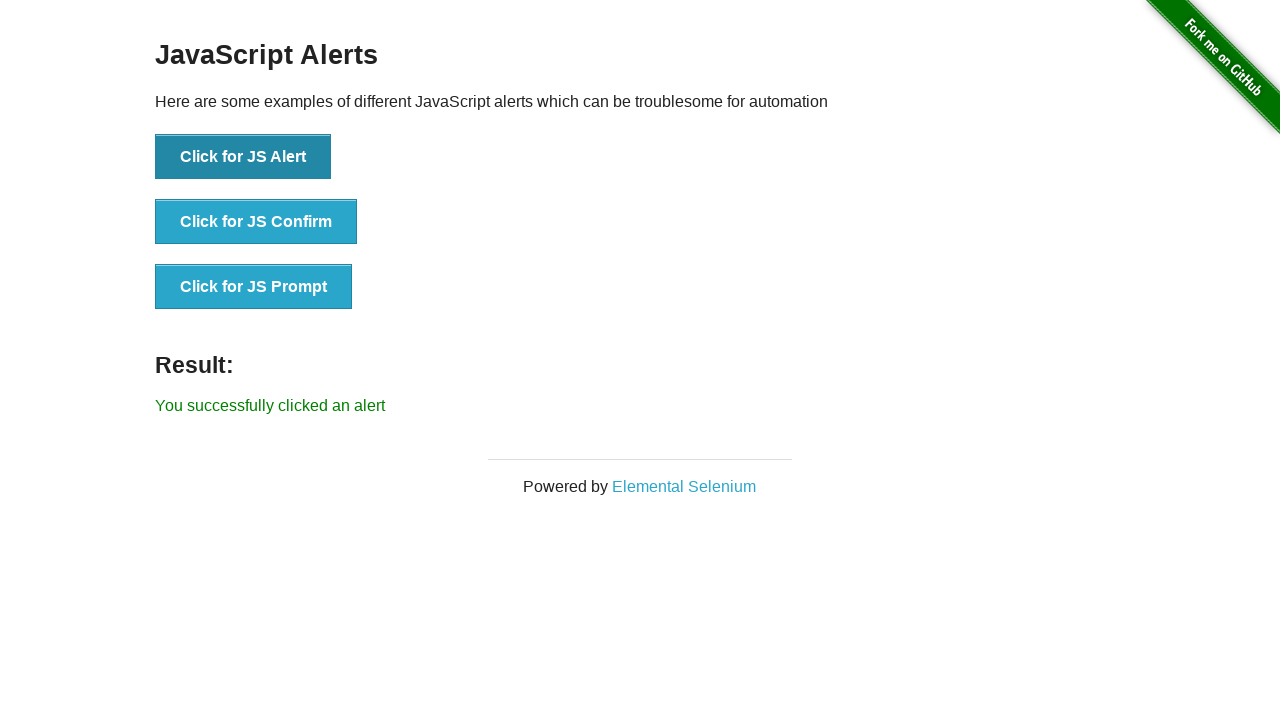

Alert result displayed on page
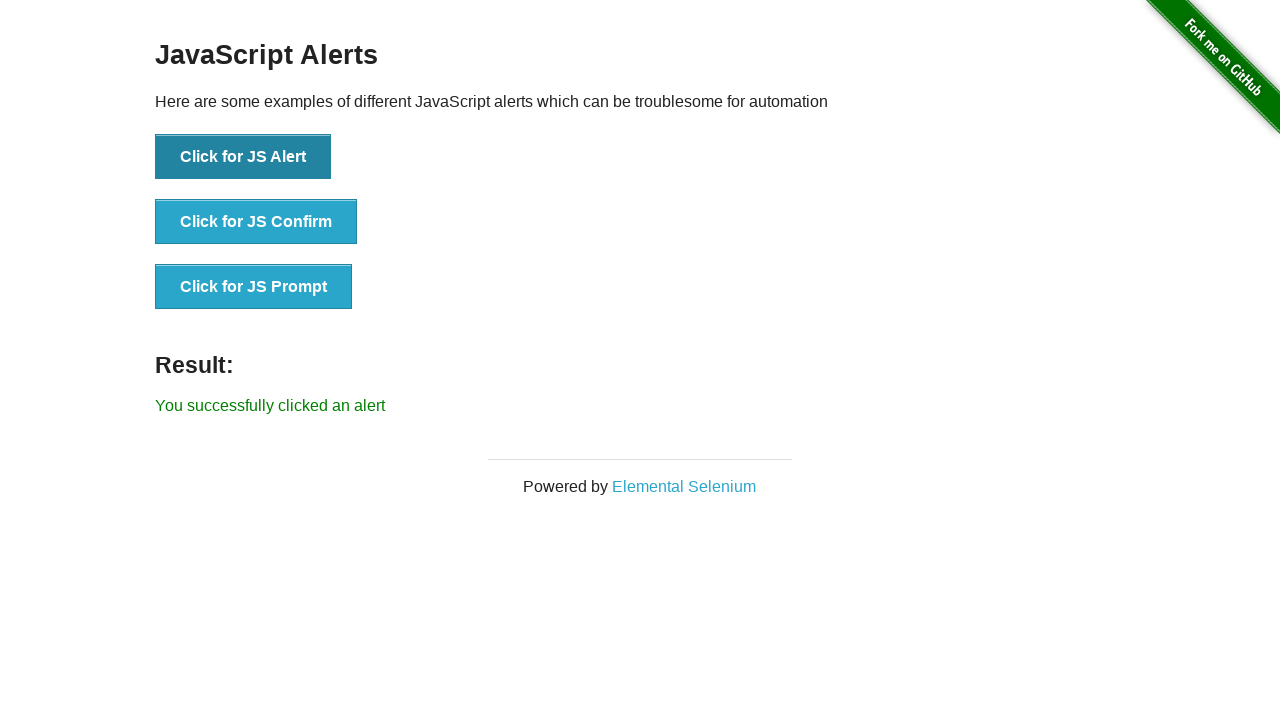

Set up dialog handler to accept confirm dialog
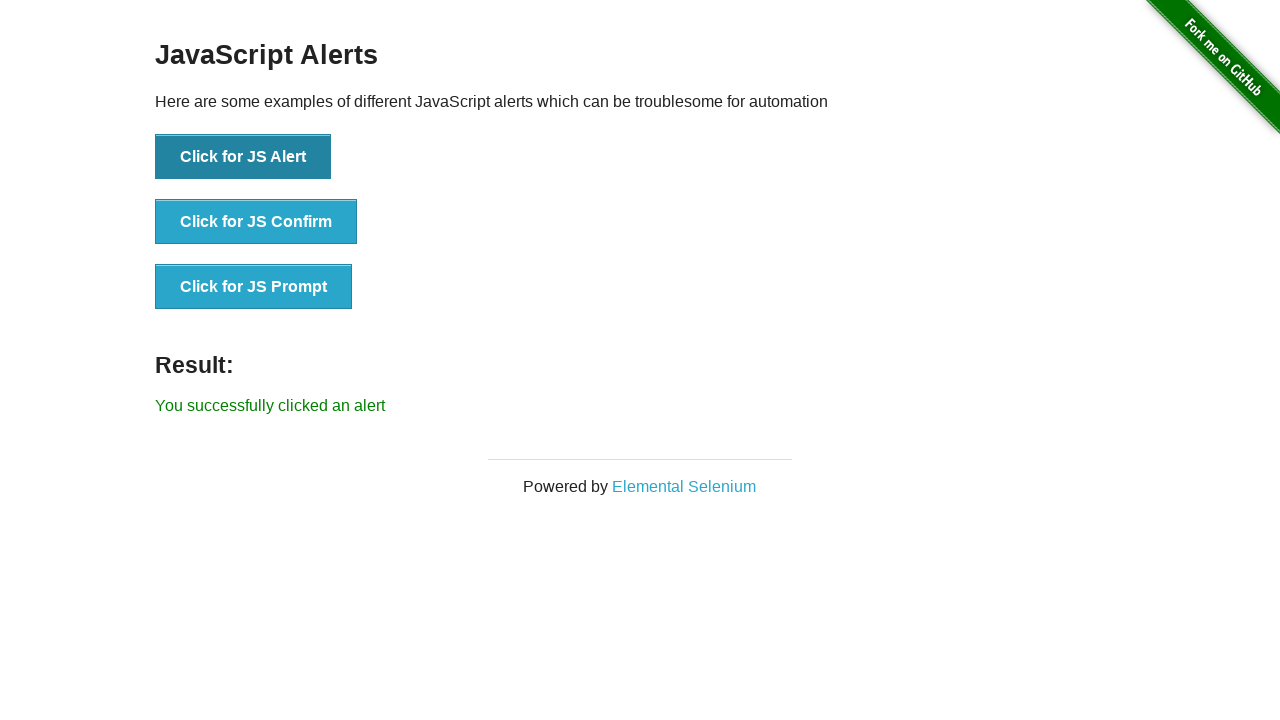

Clicked JS Confirm button at (256, 222) on button[onclick='jsConfirm()']
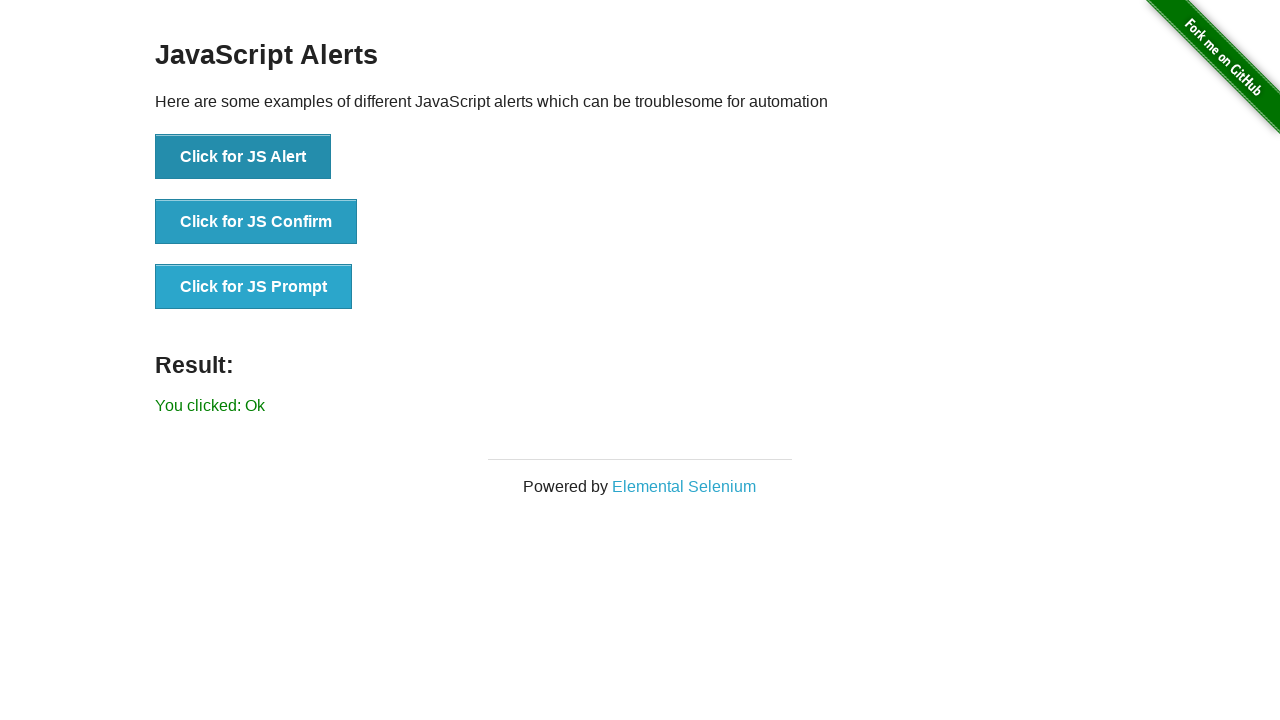

Confirm result displayed on page
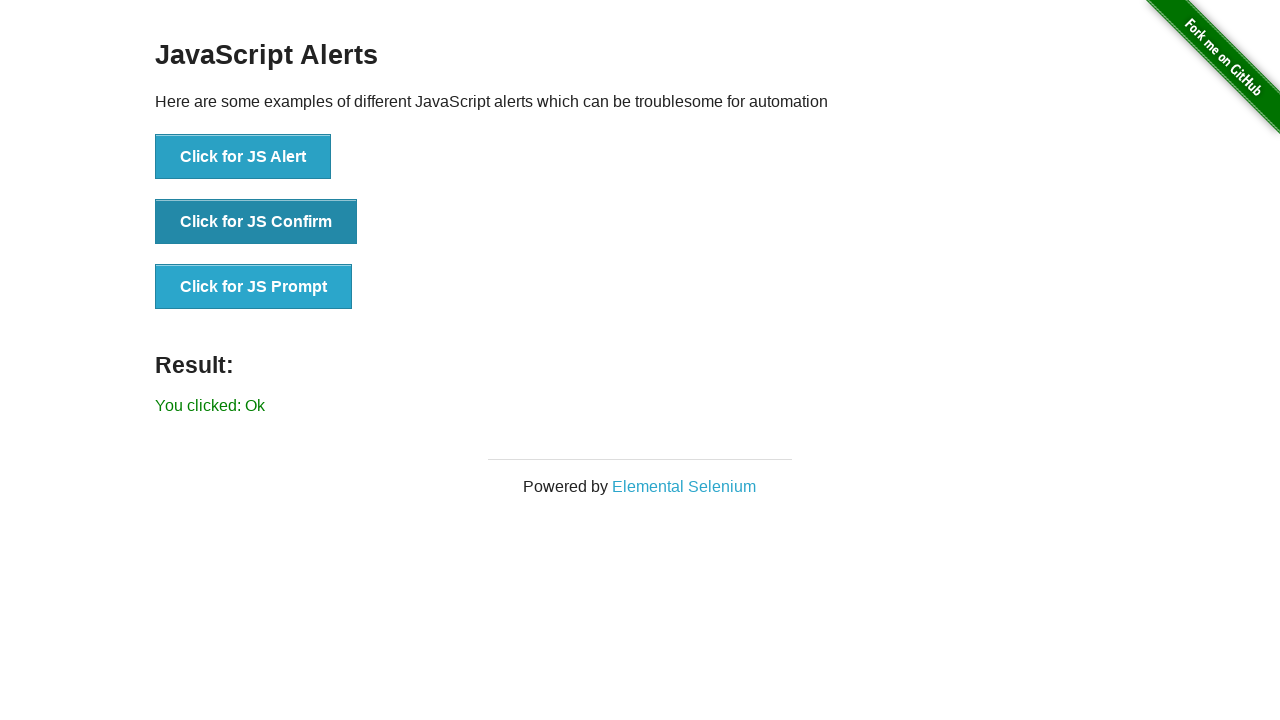

Set up dialog handler to enter text in prompt
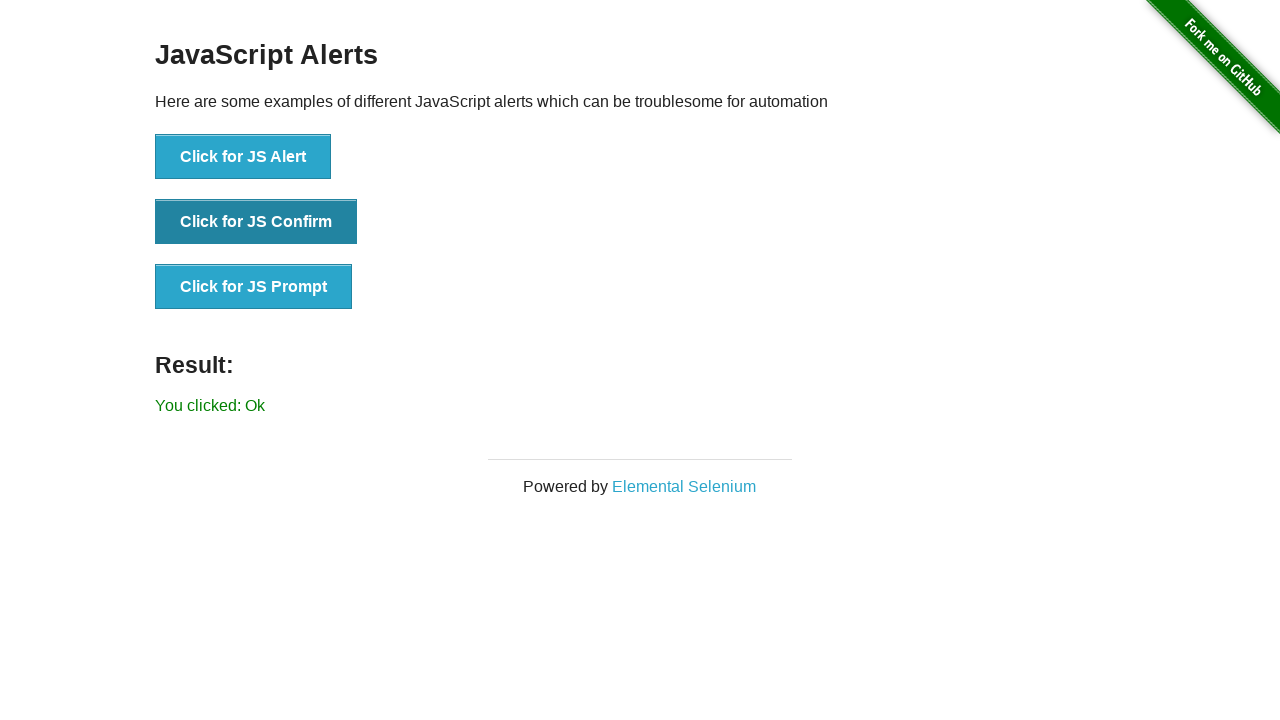

Clicked JS Prompt button at (254, 287) on button[onclick='jsPrompt()']
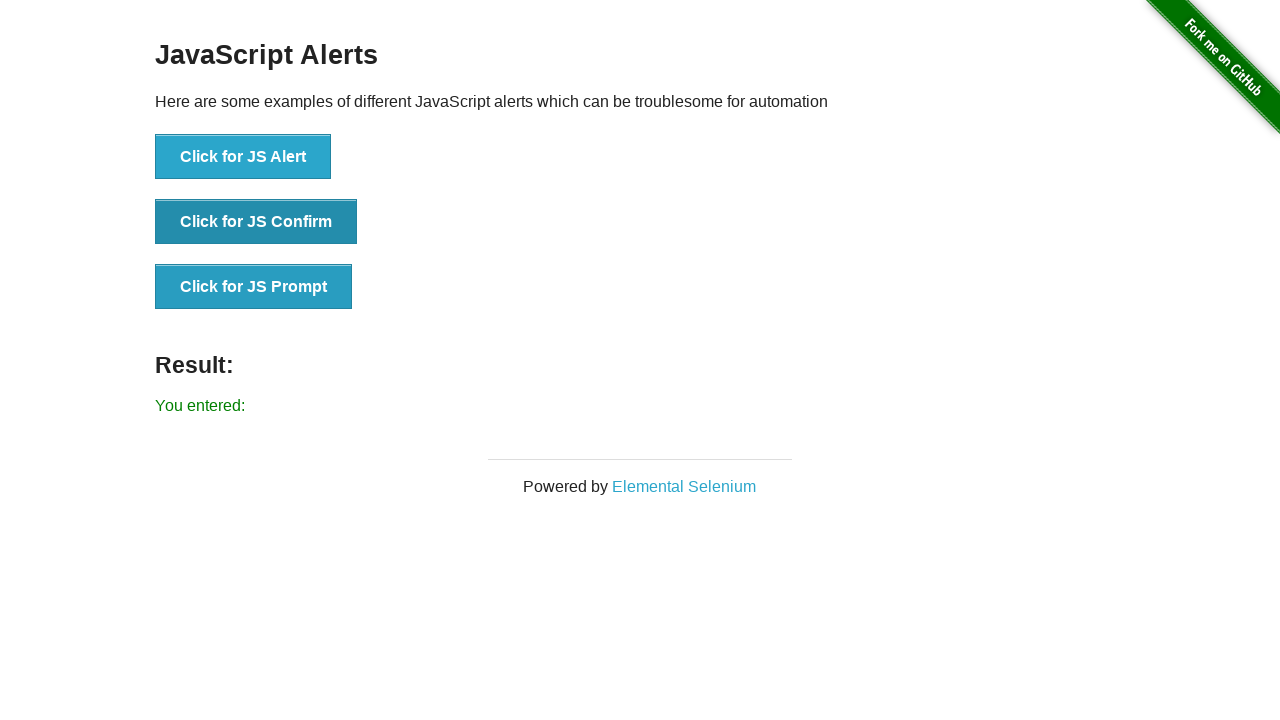

Prompt result displayed on page
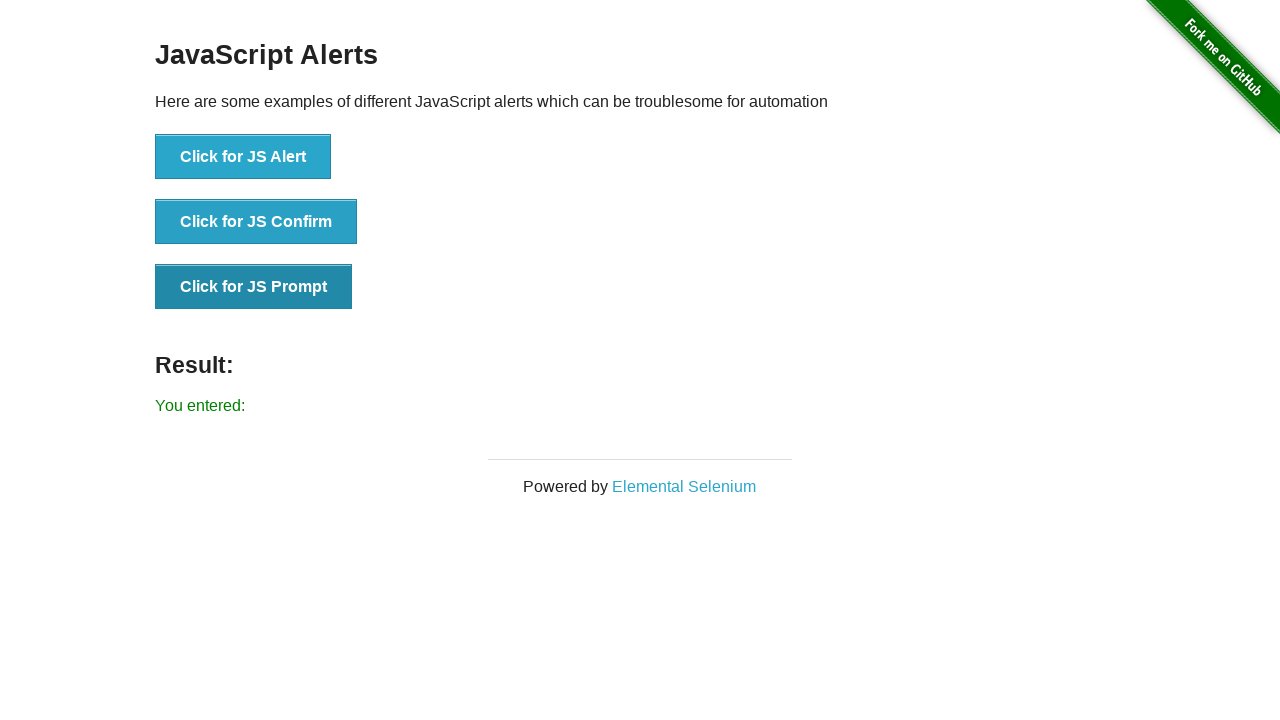

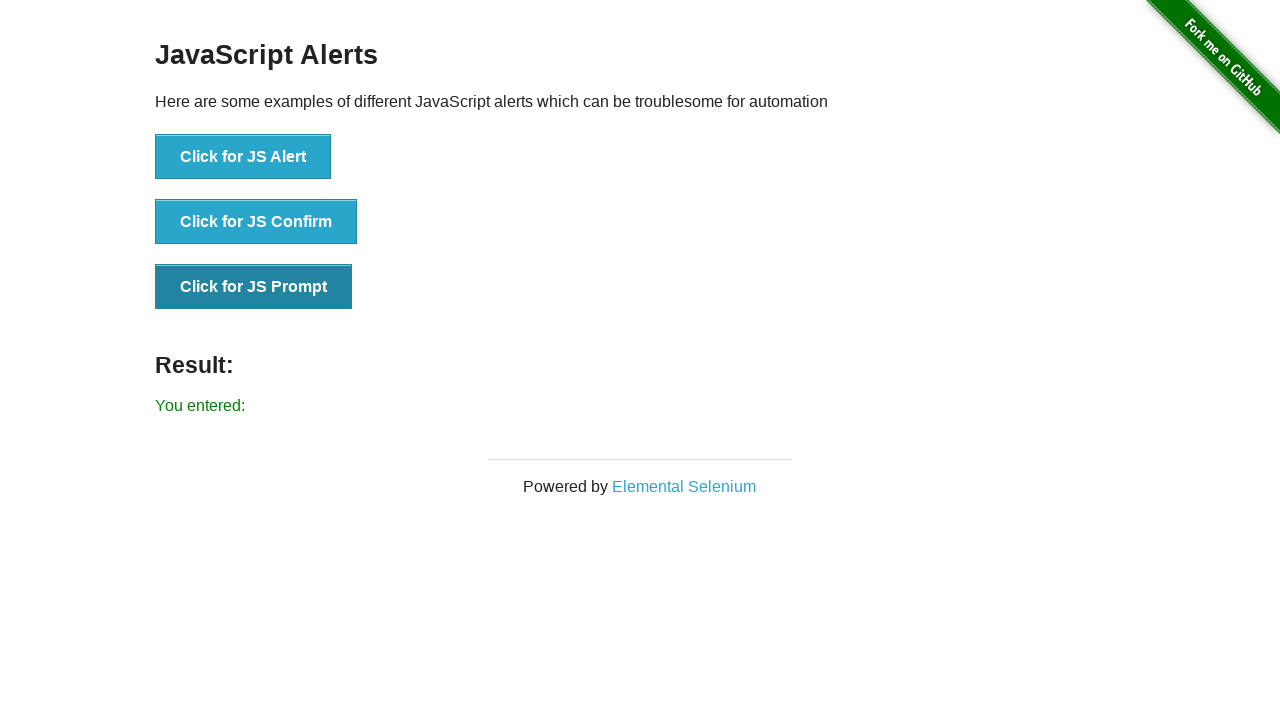